Tests window handling functionality by clicking a button to open a new window, switching to it, verifying content, and then switching back to the parent window

Starting URL: https://demoqa.com/browser-windows

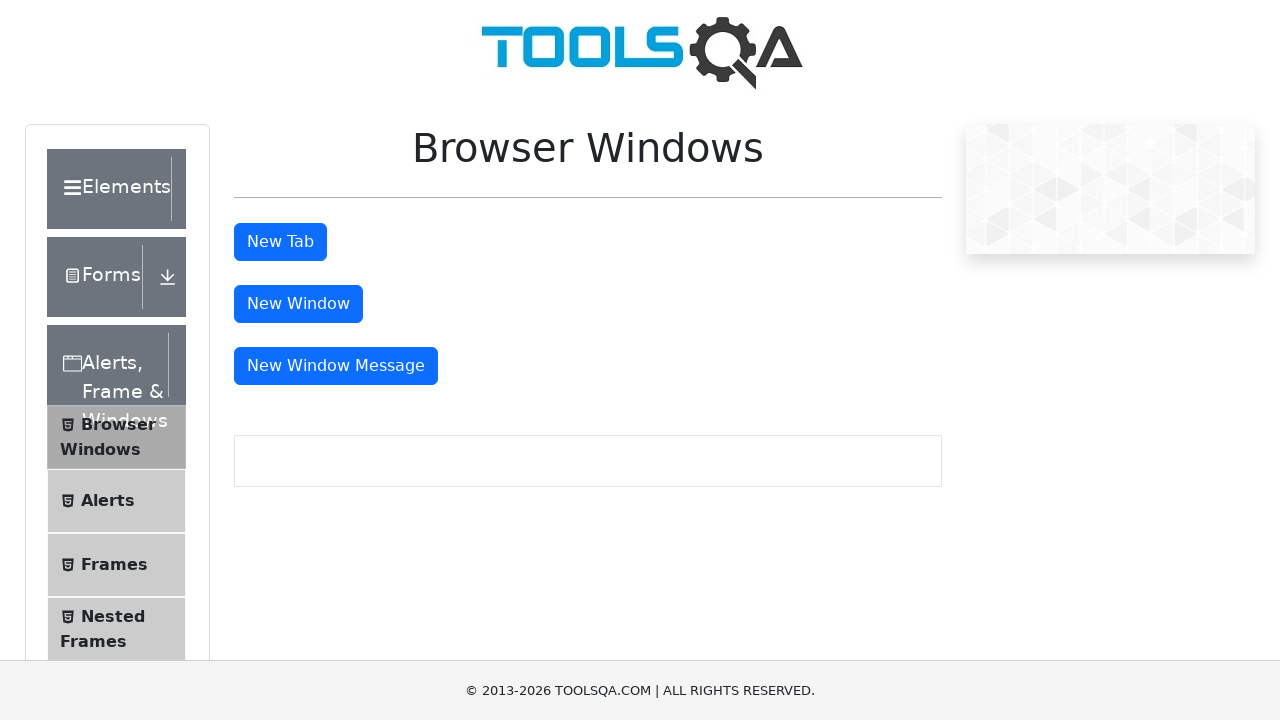

Clicked button to open new window and captured new page object at (298, 304) on #windowButton
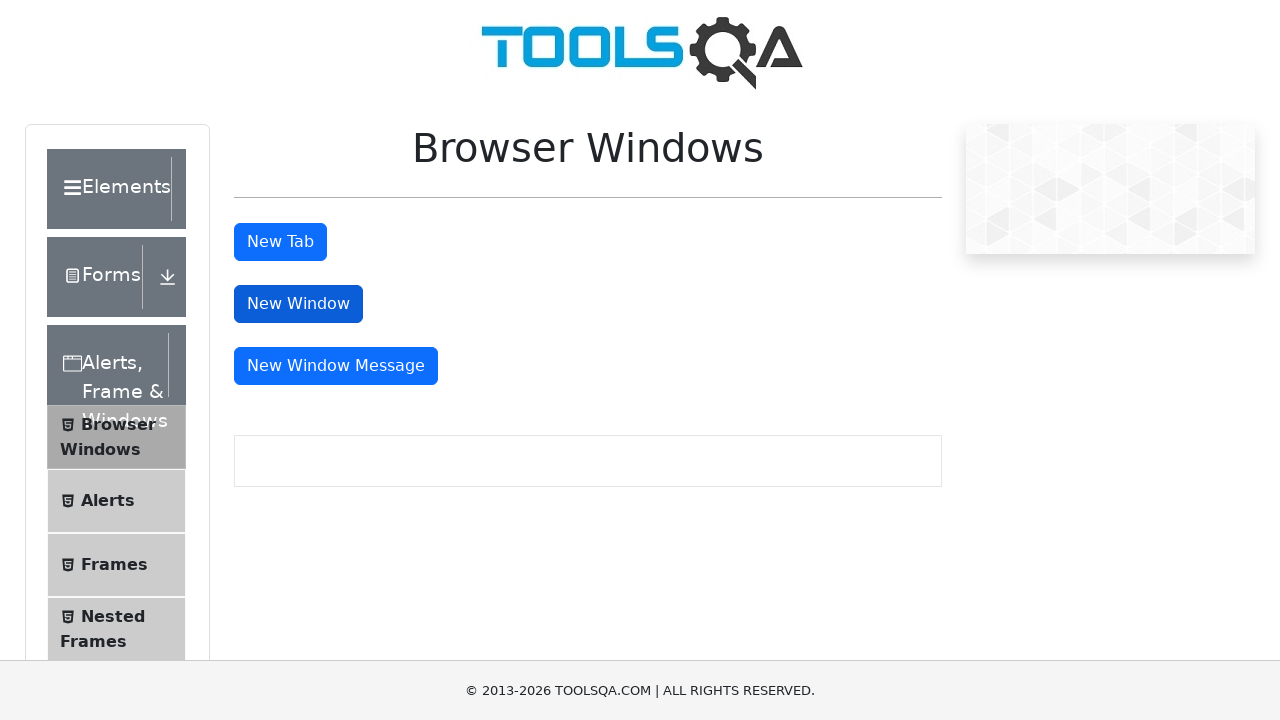

Retrieved new window page object from expect_page context
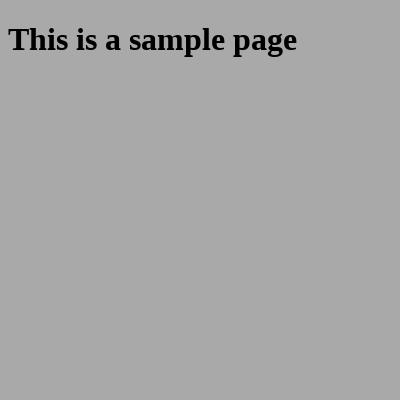

Waited for sample heading to load in new window
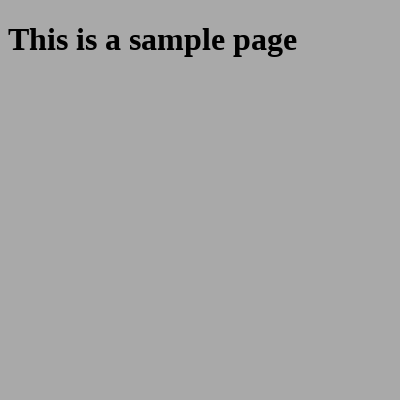

Retrieved heading text from new window: 'This is a sample page'
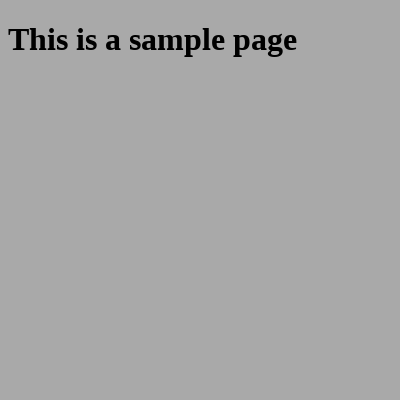

Closed the new window
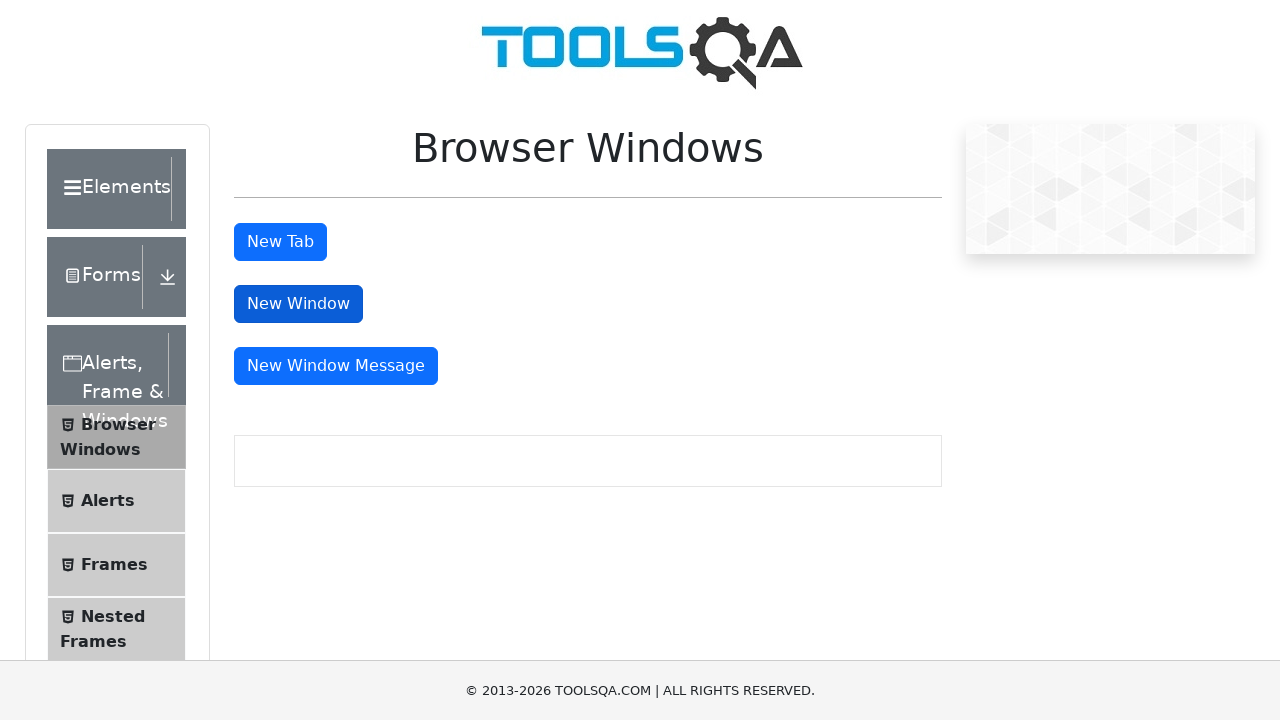

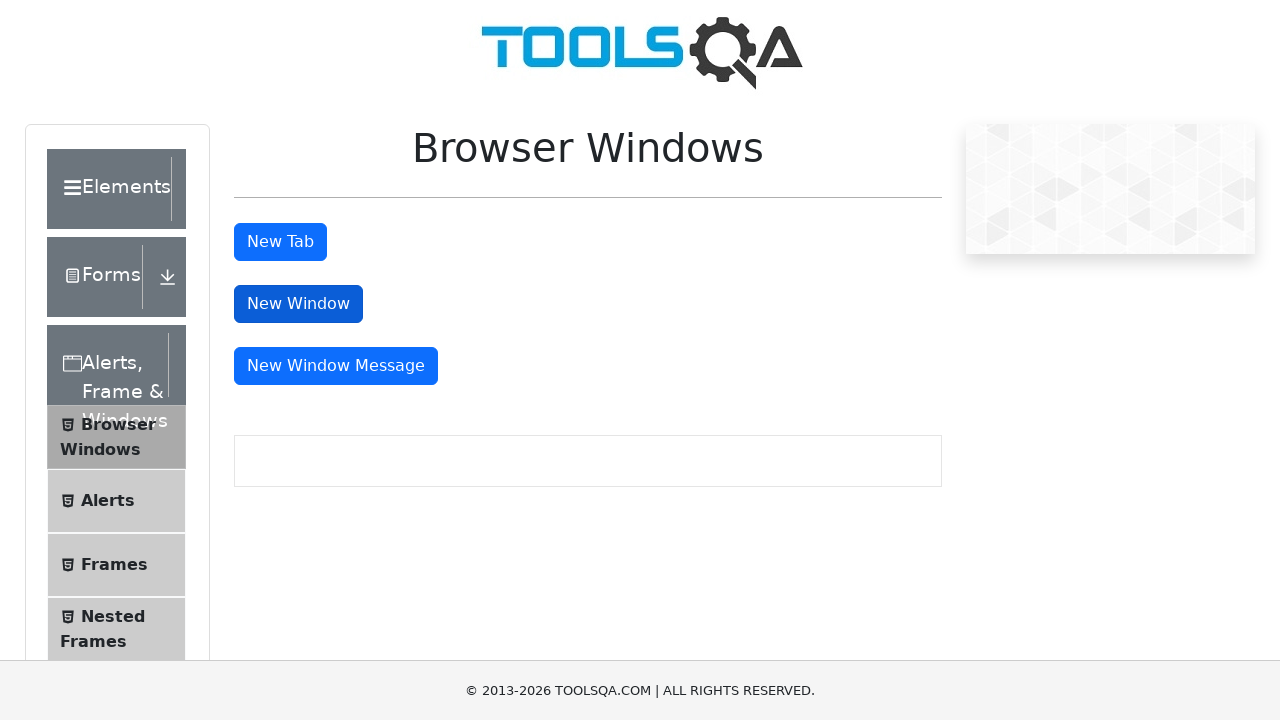